Tests a calculator application by entering two numbers, selecting an operator, clicking Go, and verifying the result equals 42

Starting URL: http://juliemr.github.io/protractor-demo/

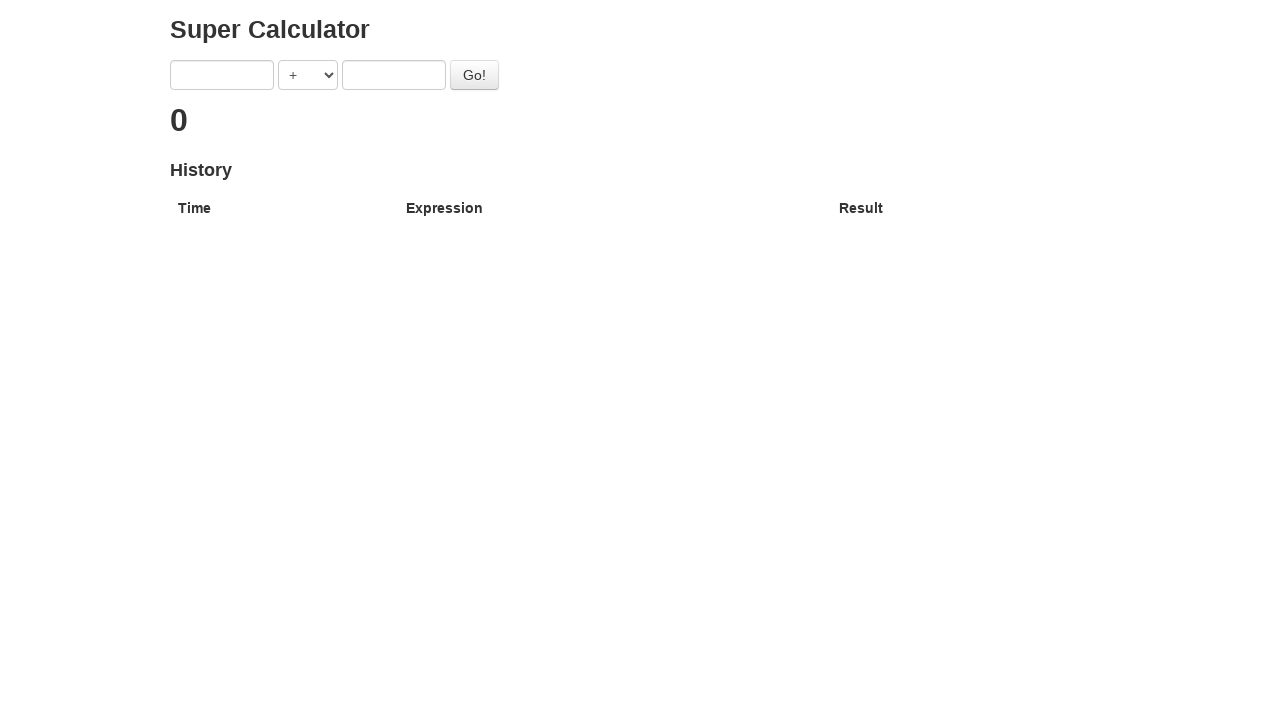

Filled first number input with '40' on input[ng-model='first']
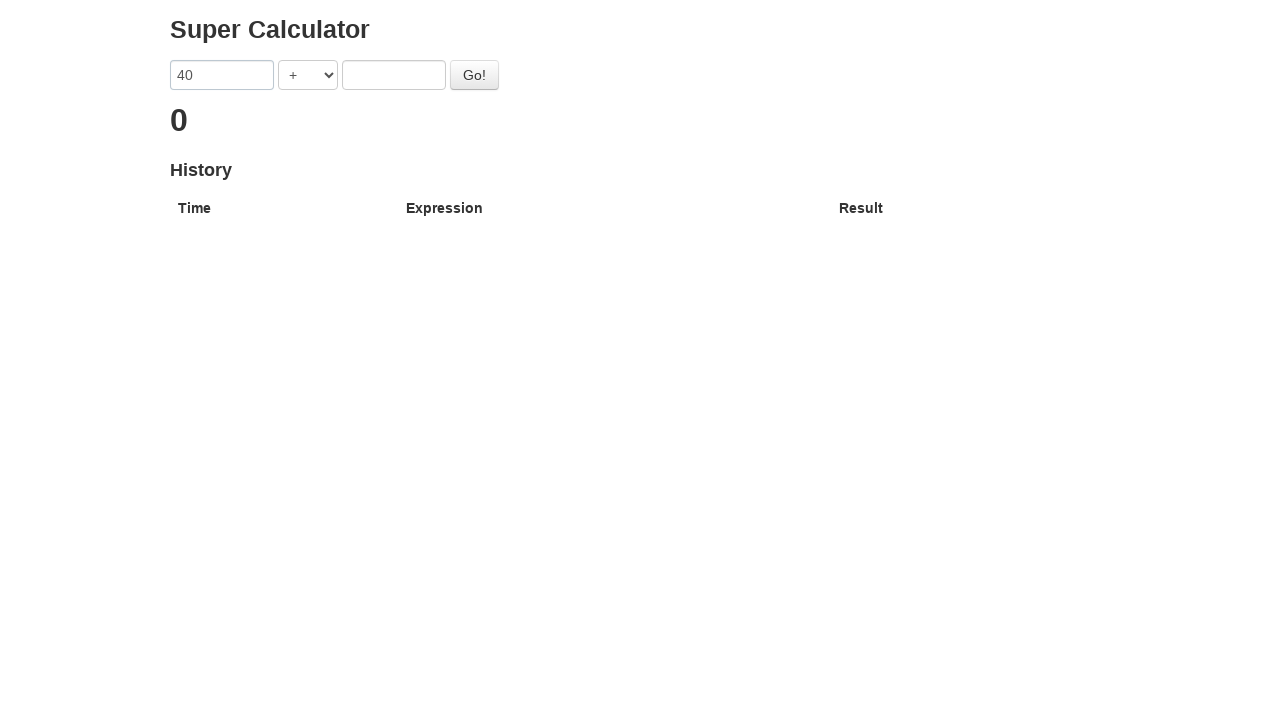

Filled second number input with '2' on input[ng-model='second']
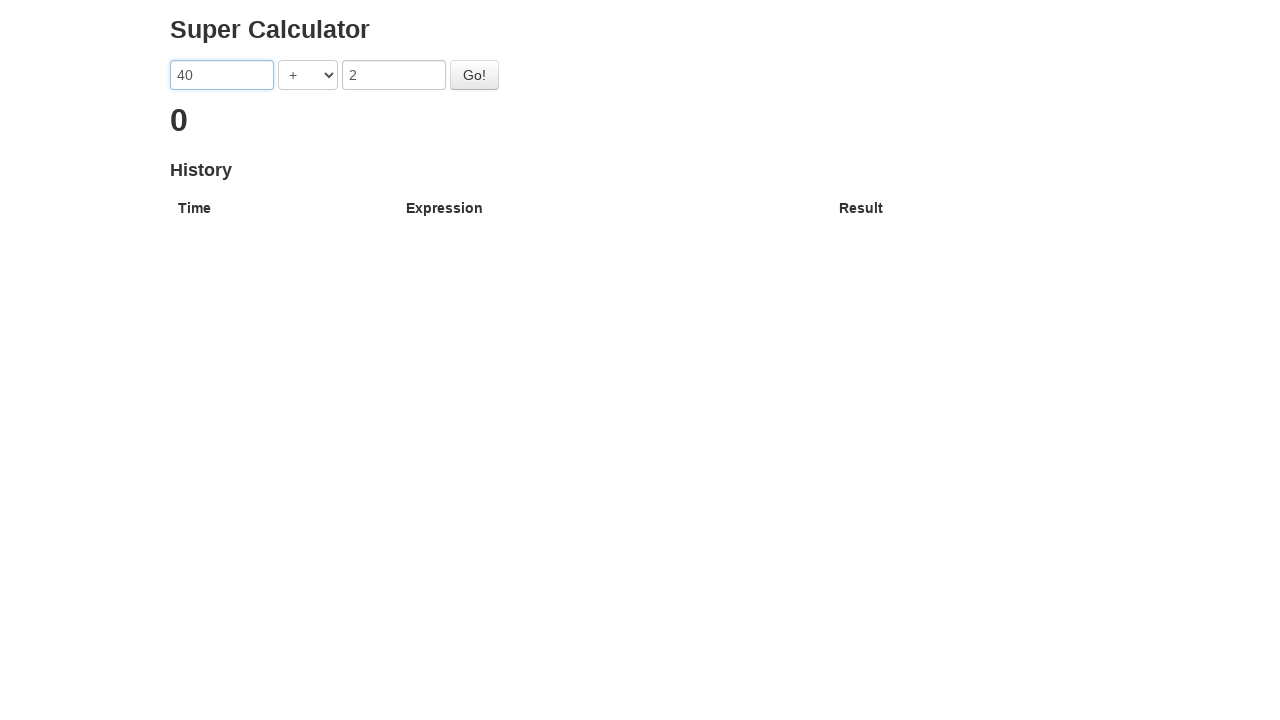

Clicked operator dropdown at (308, 75) on select[ng-model='operator']
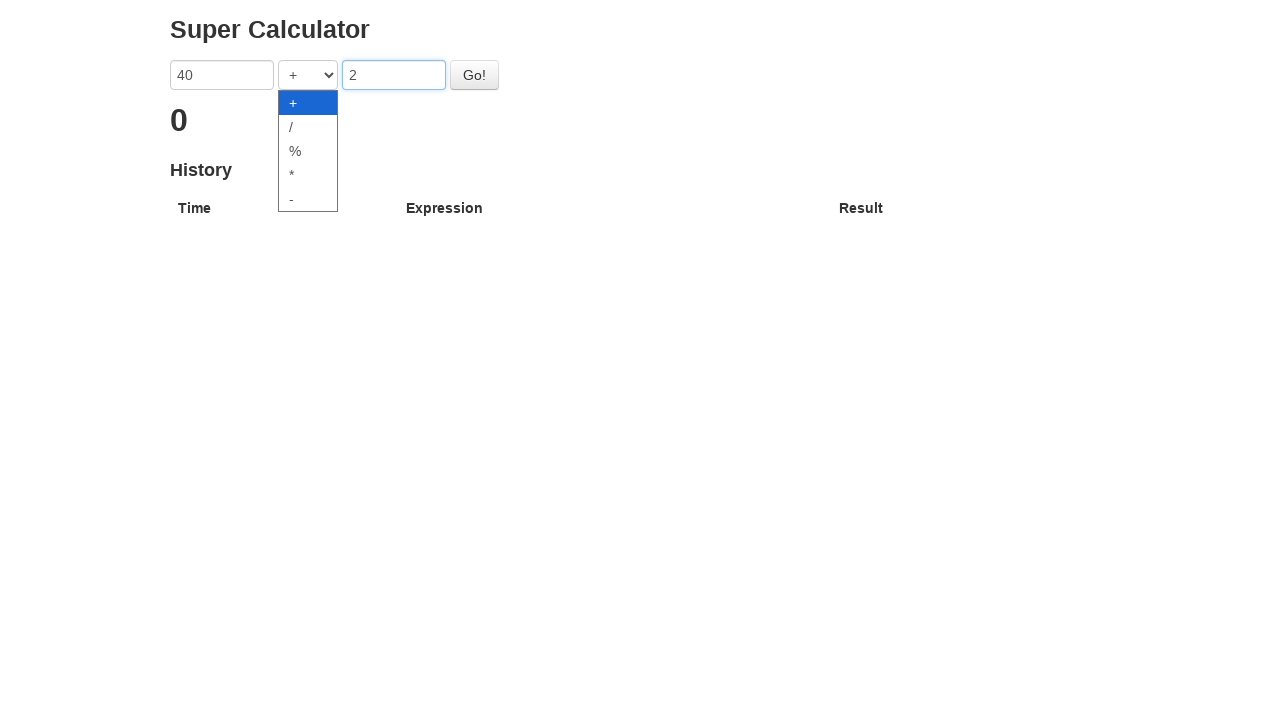

Selected addition operator from dropdown on select[ng-model='operator']
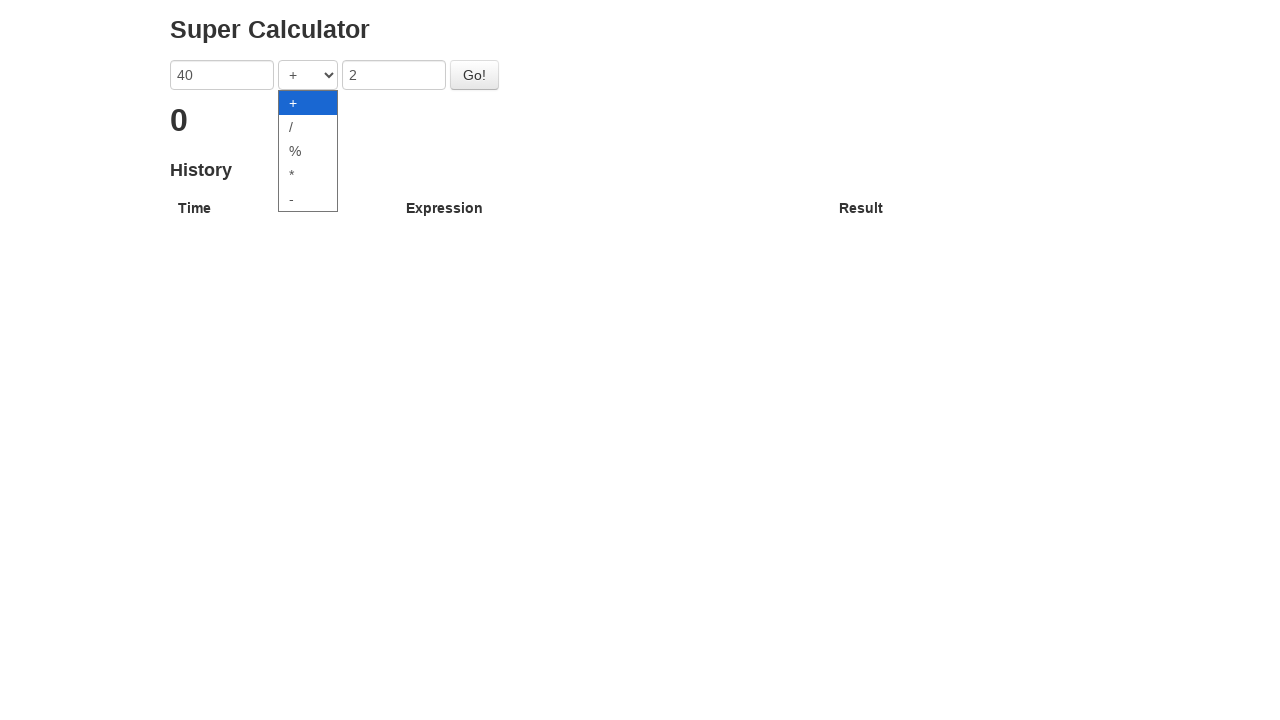

Clicked Go button to execute calculation at (474, 75) on button:has-text('Go!')
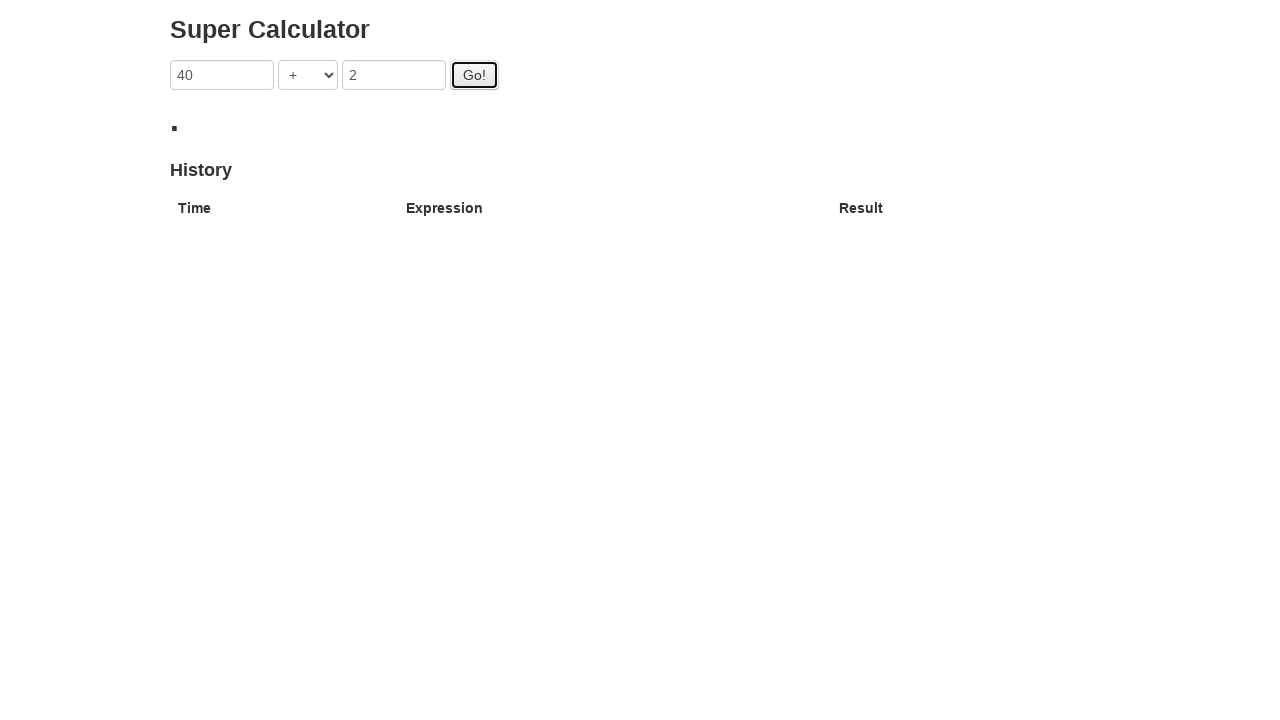

Verified result equals 42
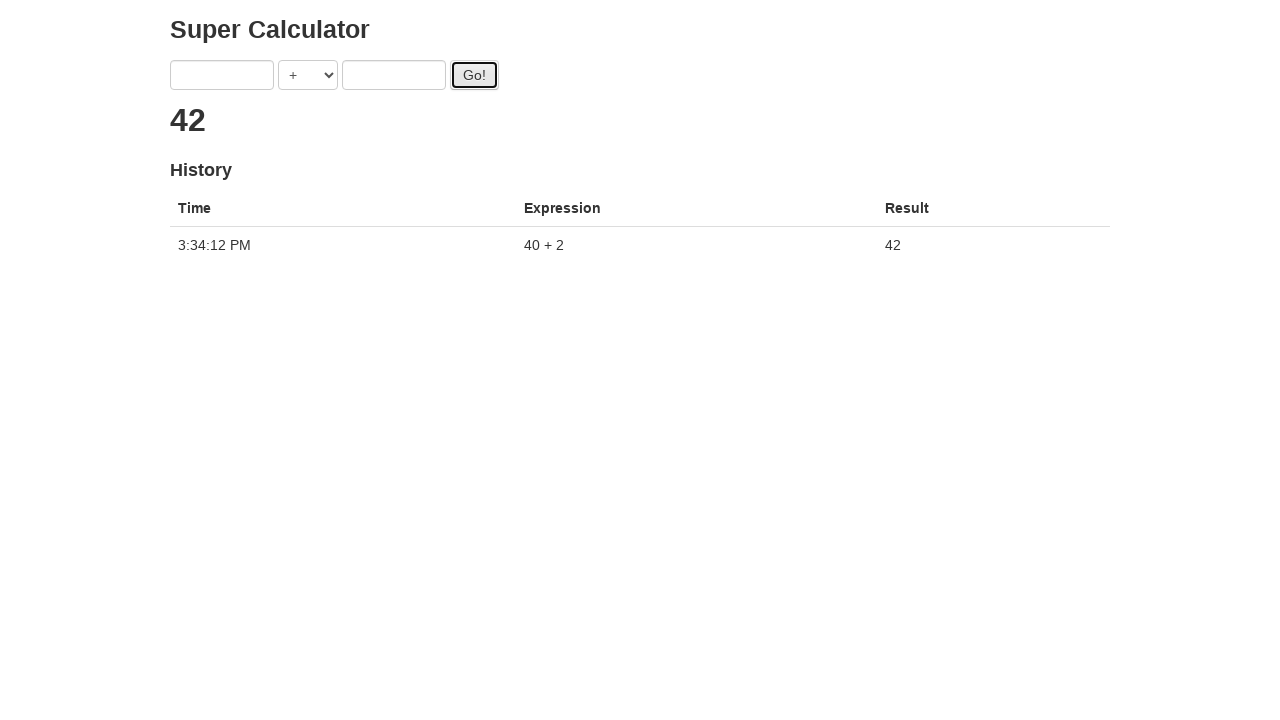

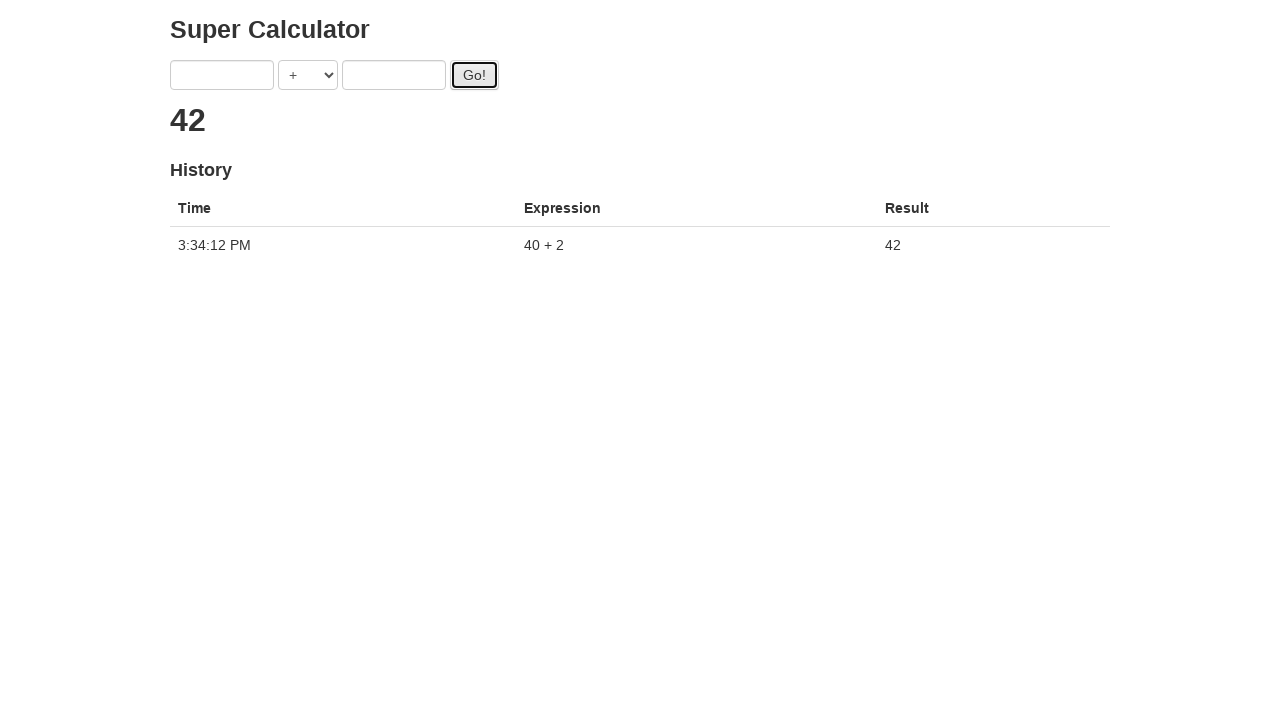